Tests drag and drop functionality on the test automation practice blog by dragging an element from source to target location

Starting URL: https://testautomationpractice.blogspot.com/

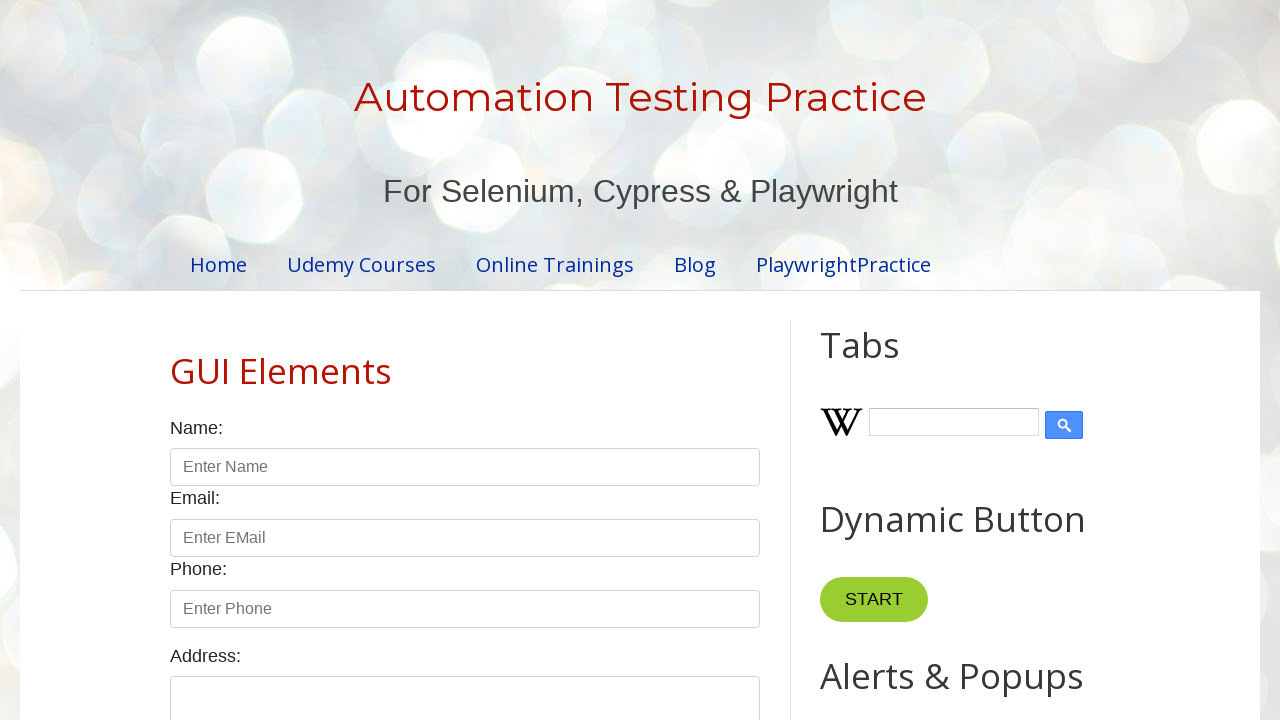

Located the draggable element with id 'draggable'
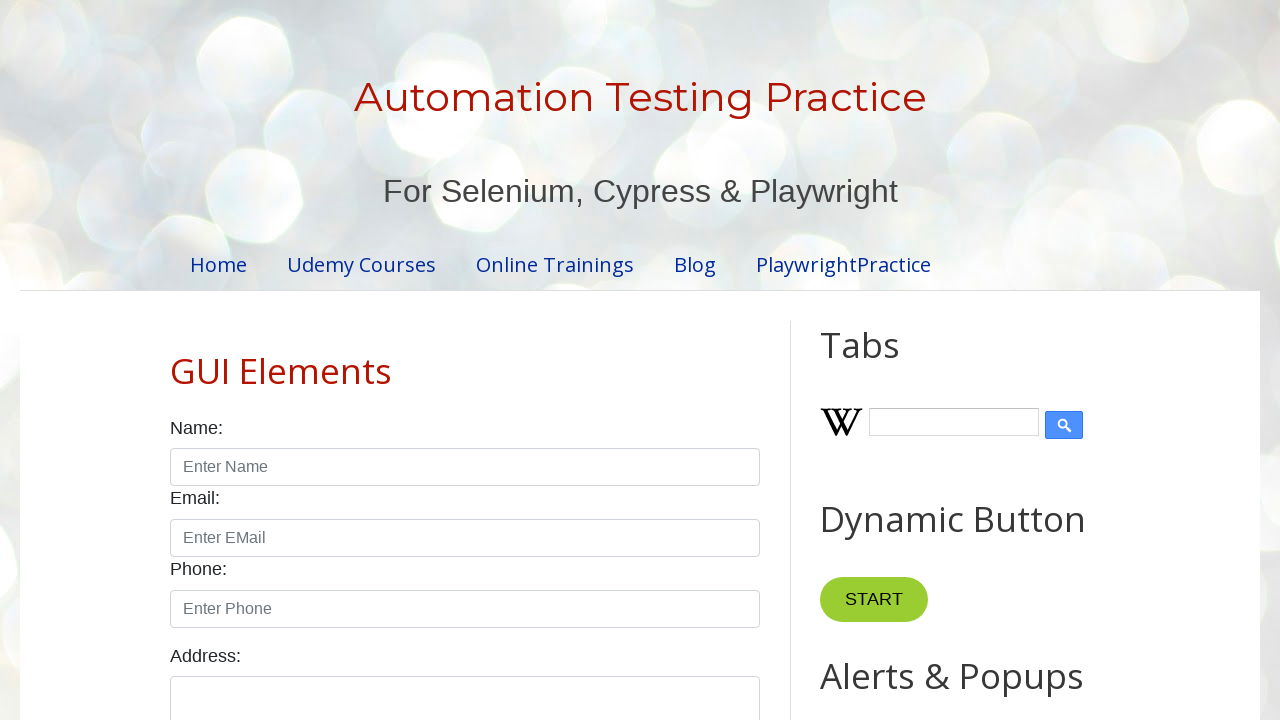

Located the droppable target element with id 'droppable'
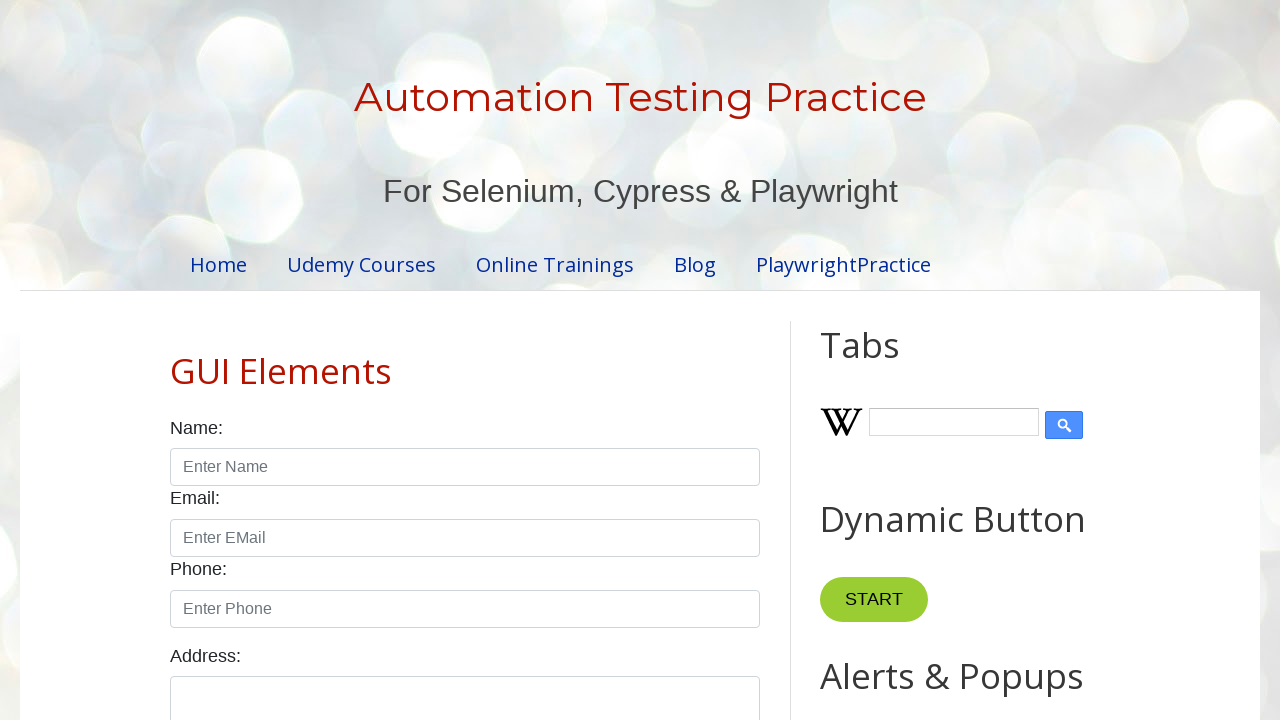

Dragged element from source to target location at (1015, 386)
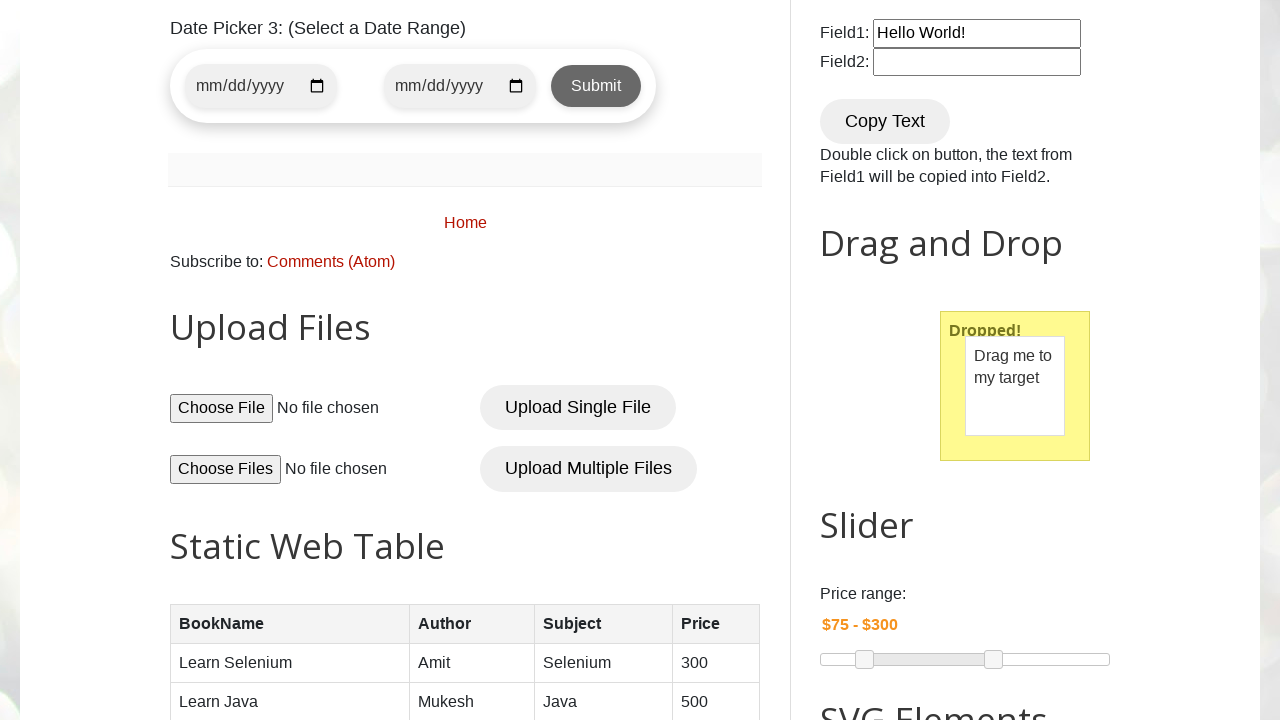

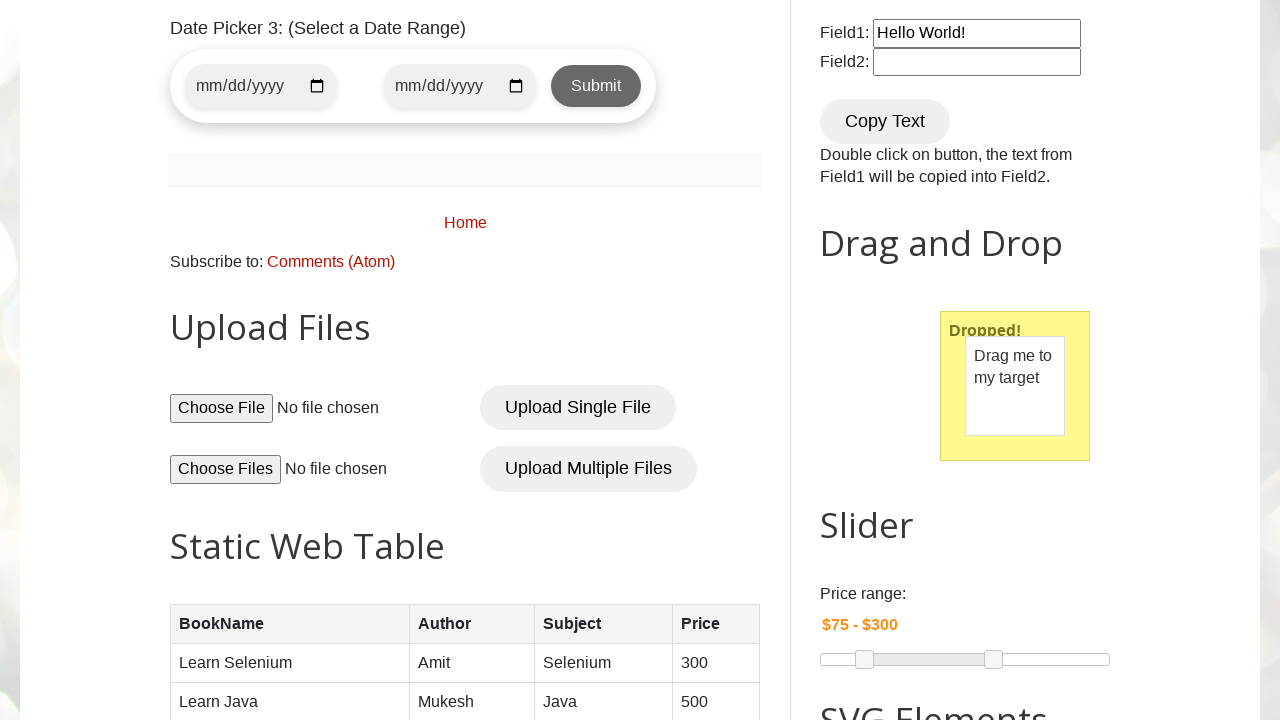